Tests that the Clear completed button displays correct text when items are completed

Starting URL: https://demo.playwright.dev/todomvc

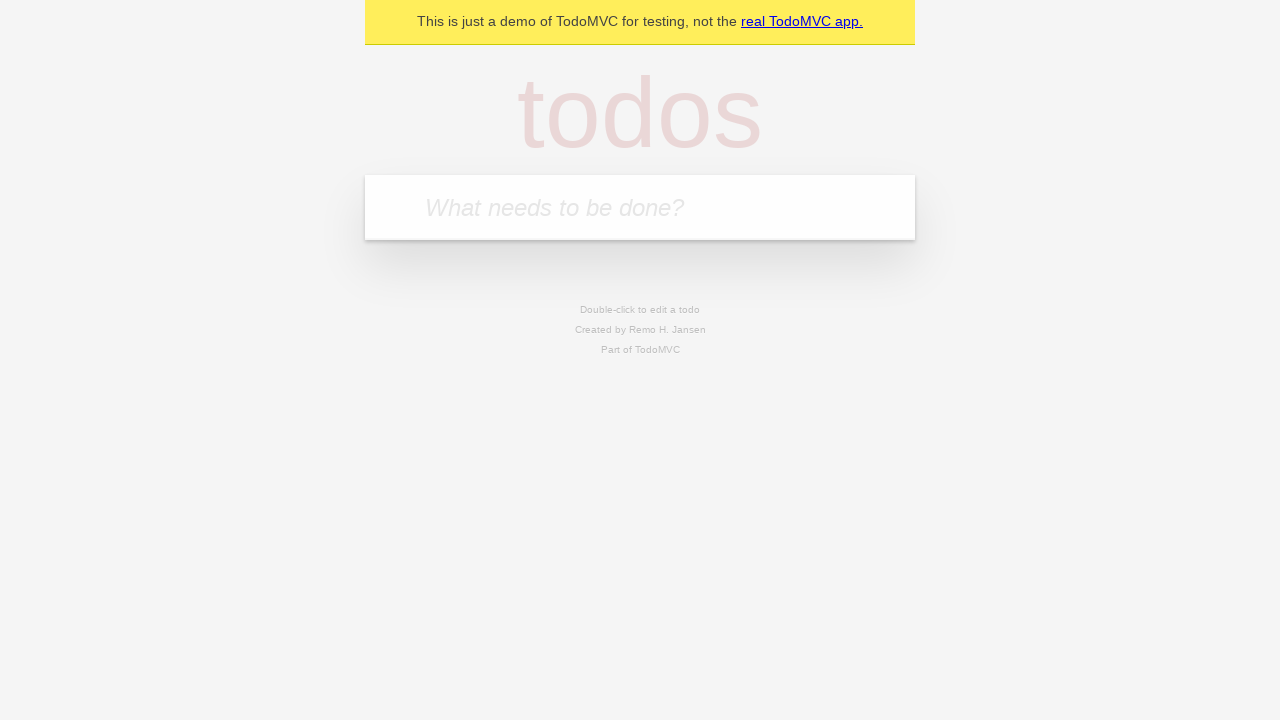

Filled todo input with 'buy some cheese' on internal:attr=[placeholder="What needs to be done?"i]
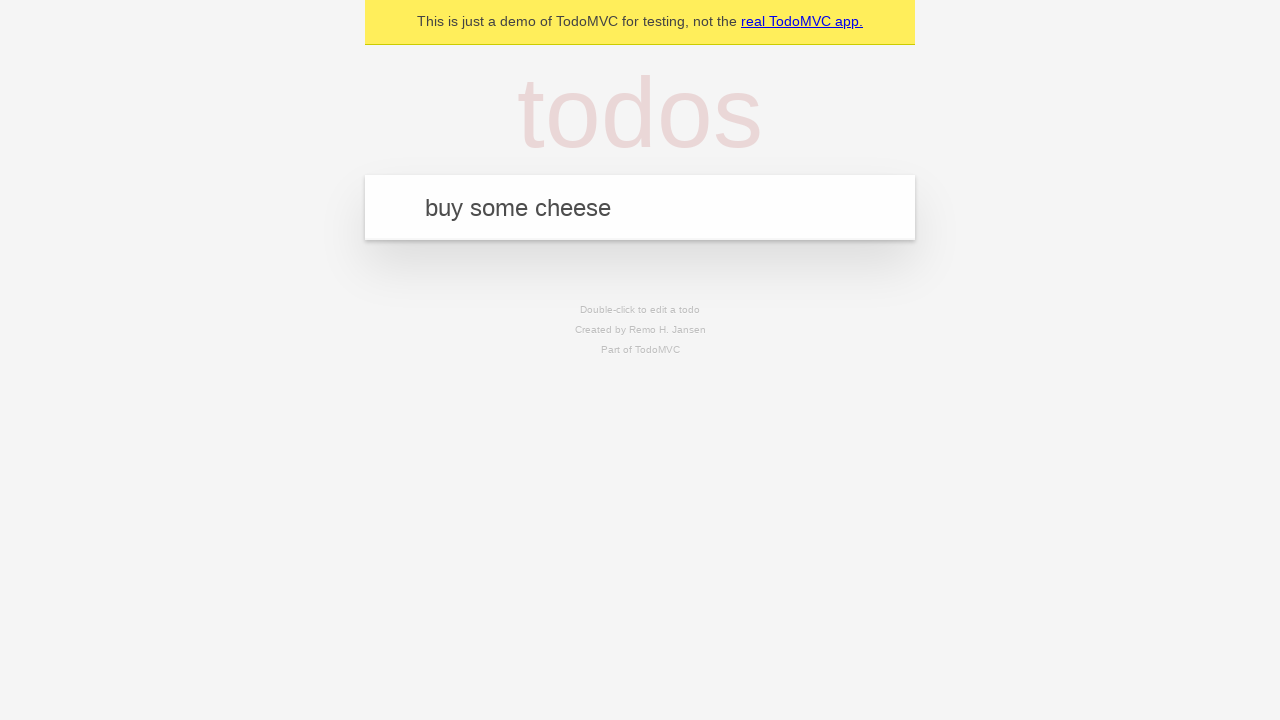

Pressed Enter to create first todo on internal:attr=[placeholder="What needs to be done?"i]
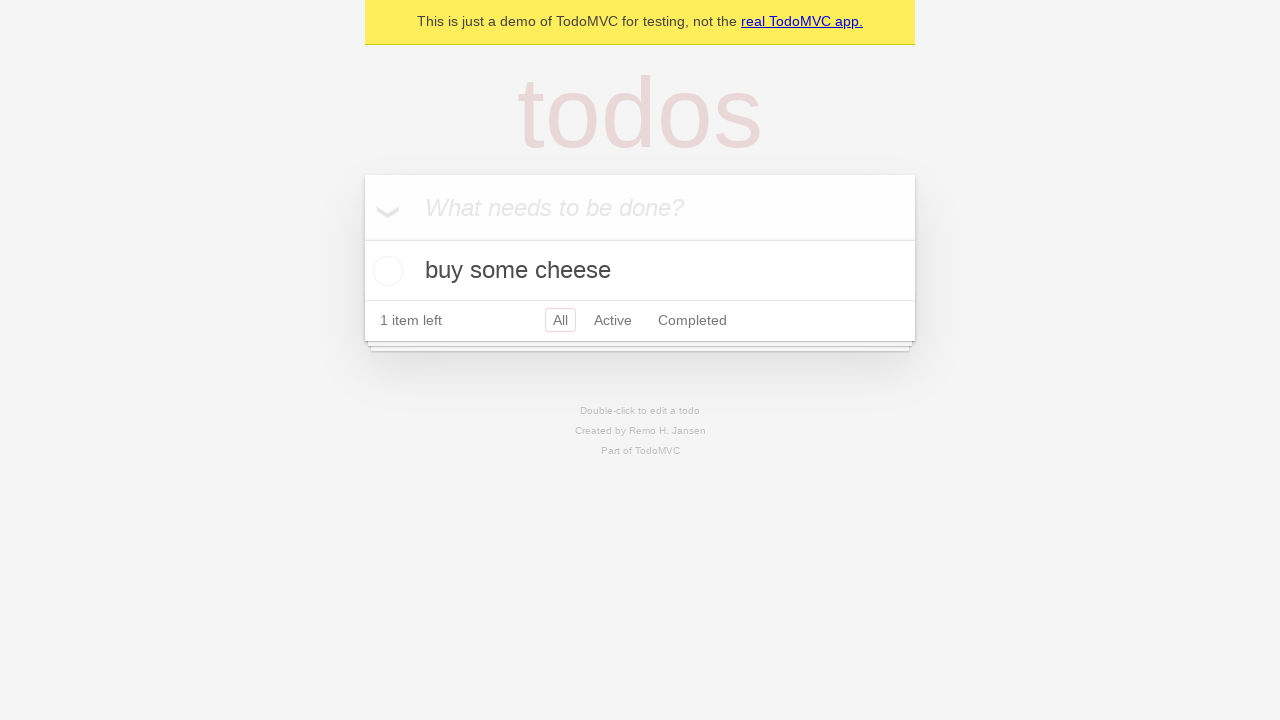

Filled todo input with 'feed the cat' on internal:attr=[placeholder="What needs to be done?"i]
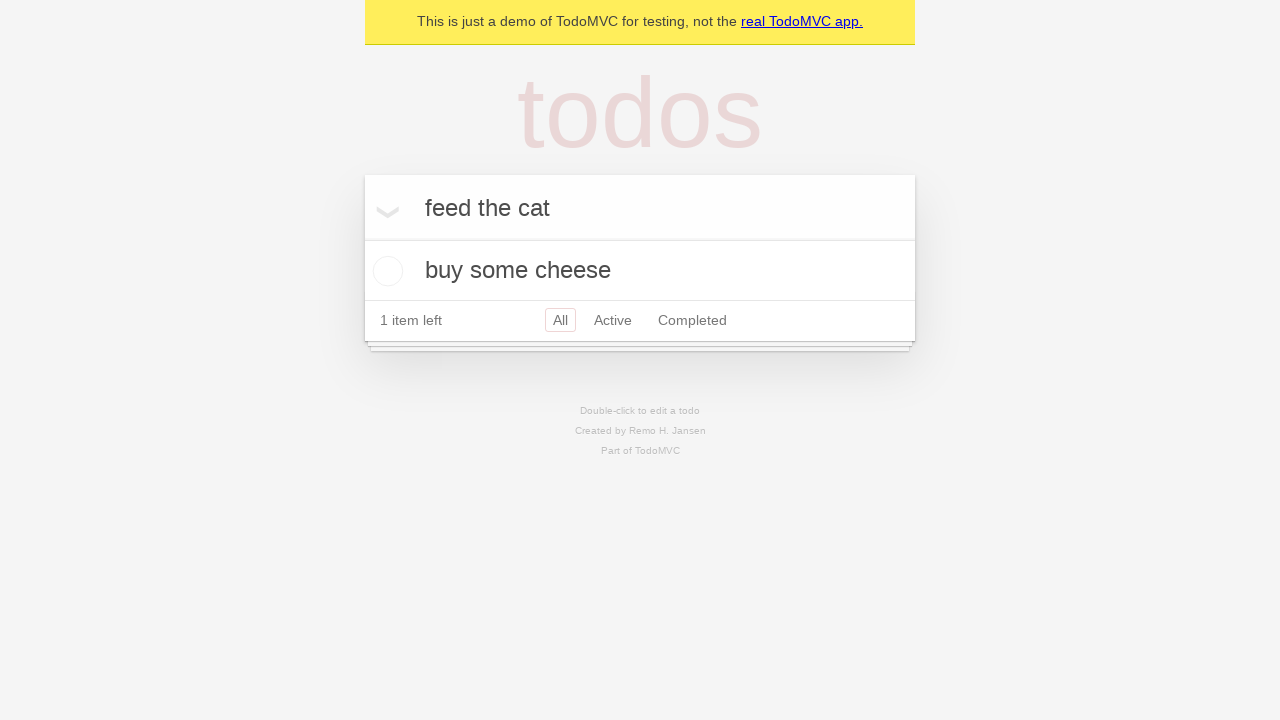

Pressed Enter to create second todo on internal:attr=[placeholder="What needs to be done?"i]
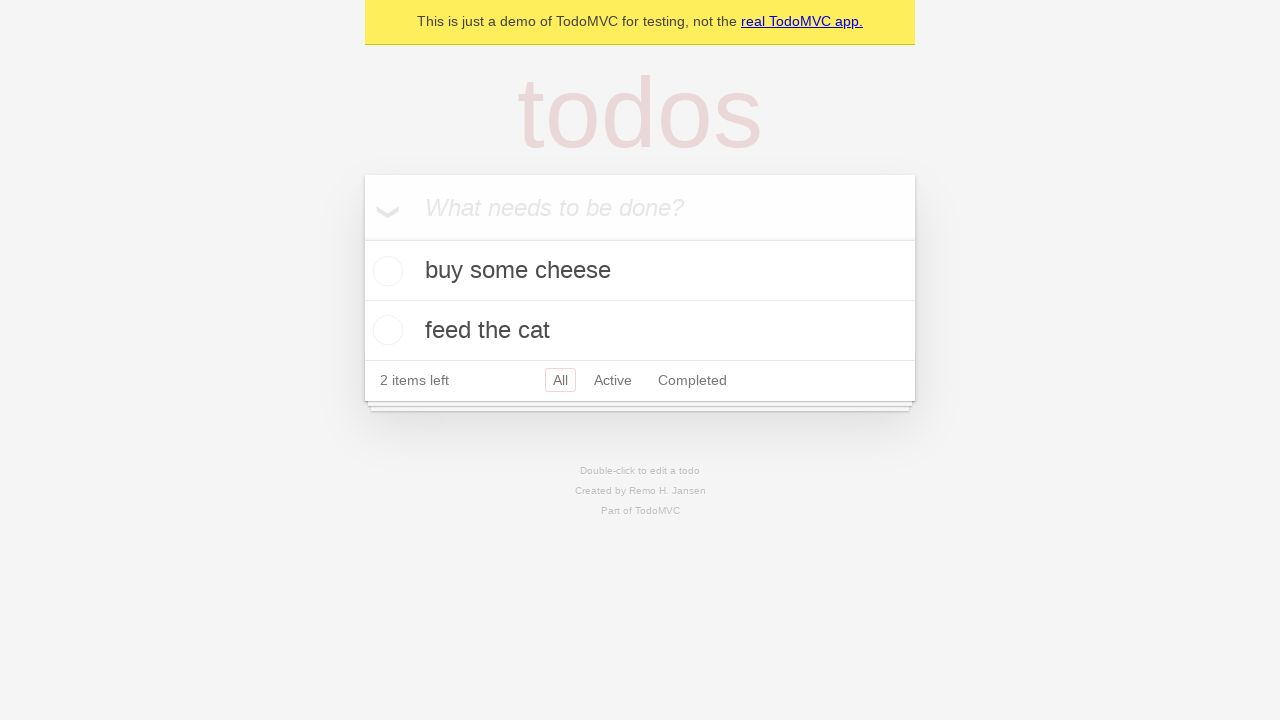

Filled todo input with 'book a doctors appointment' on internal:attr=[placeholder="What needs to be done?"i]
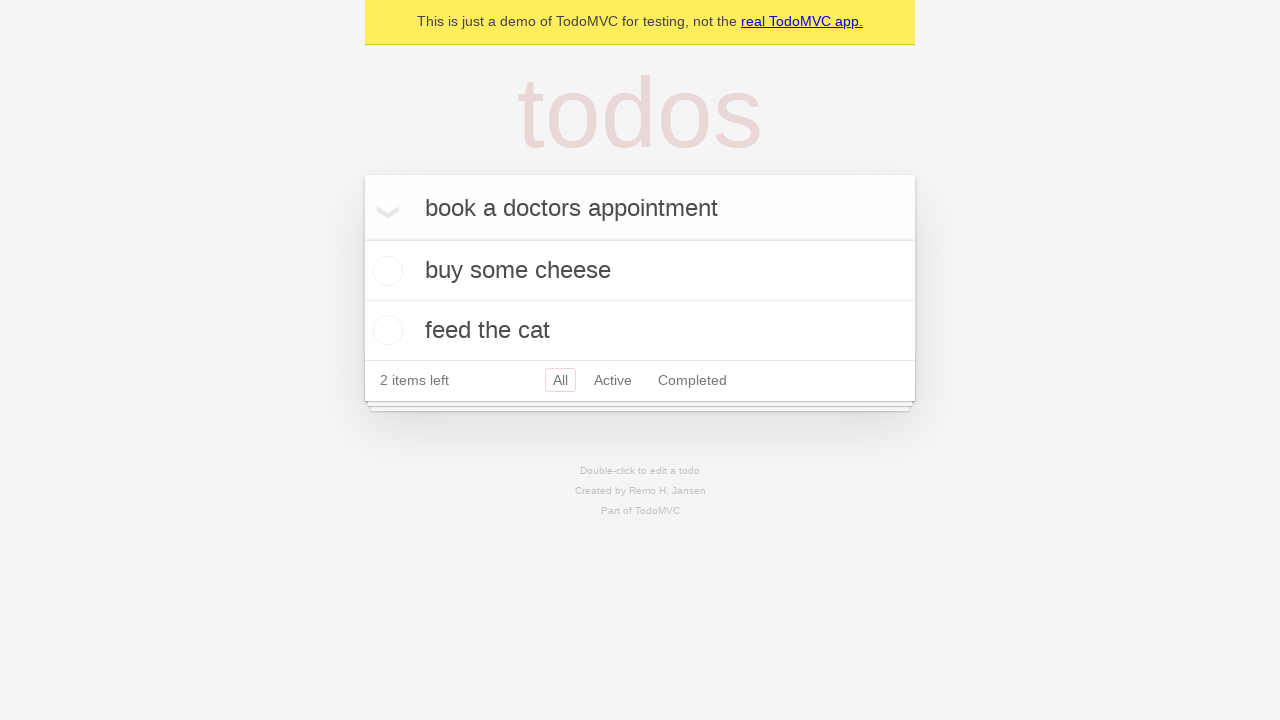

Pressed Enter to create third todo on internal:attr=[placeholder="What needs to be done?"i]
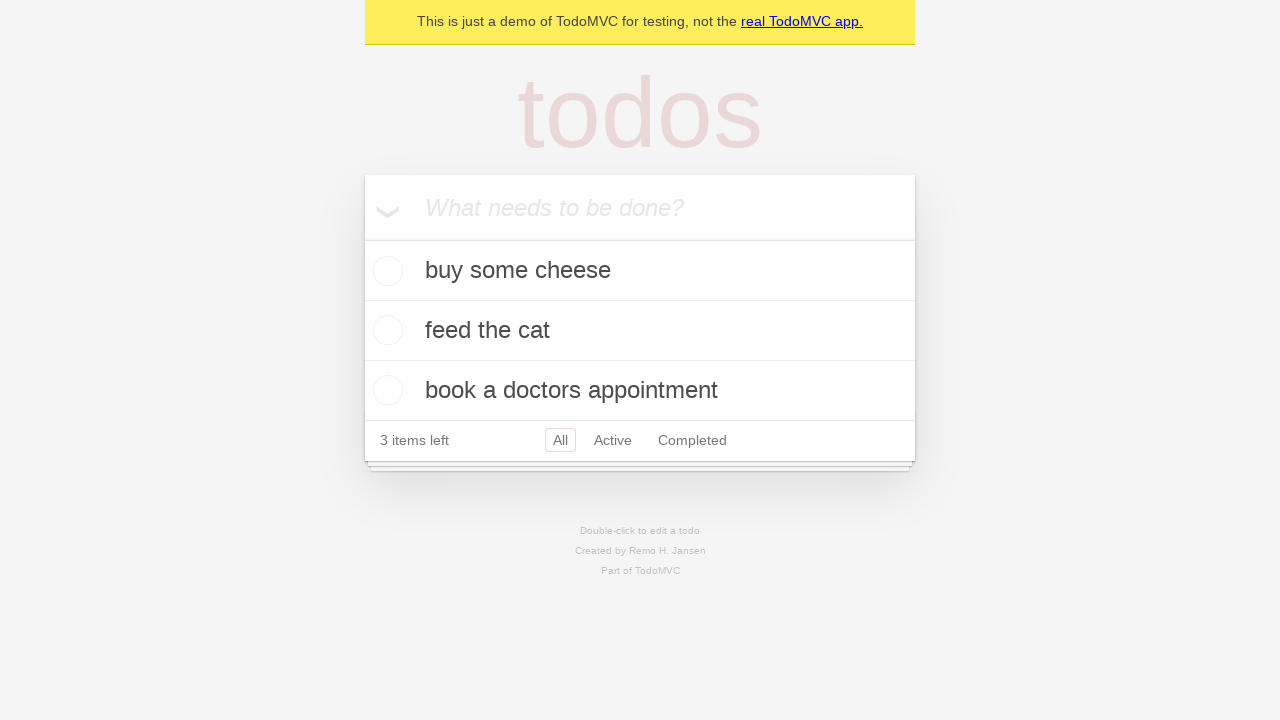

Checked first todo as completed at (385, 271) on .todo-list li .toggle >> nth=0
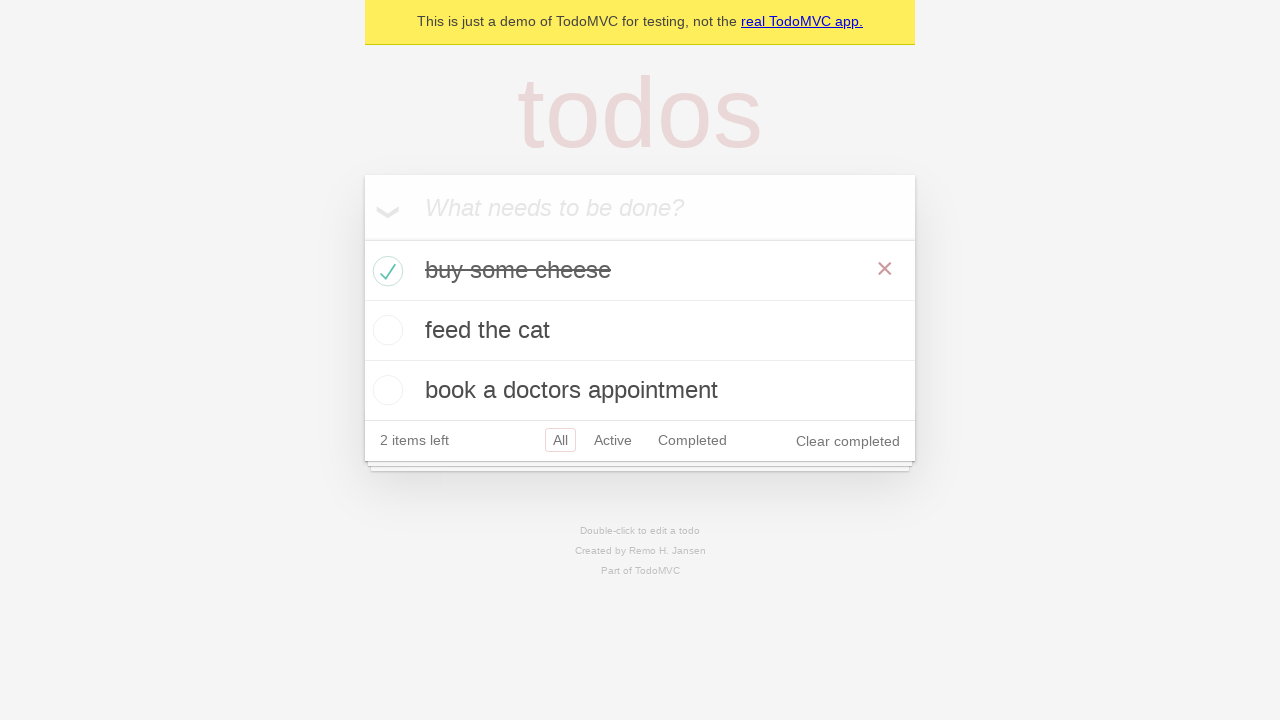

Clear completed button appeared and is visible
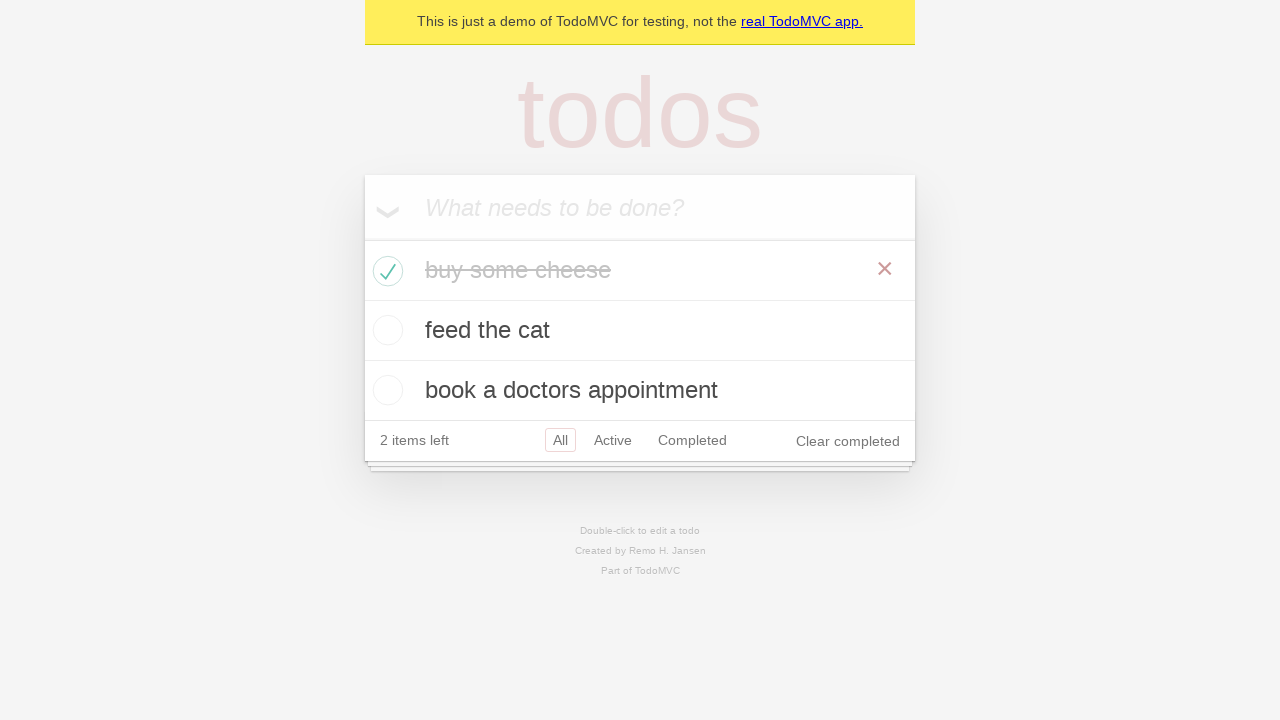

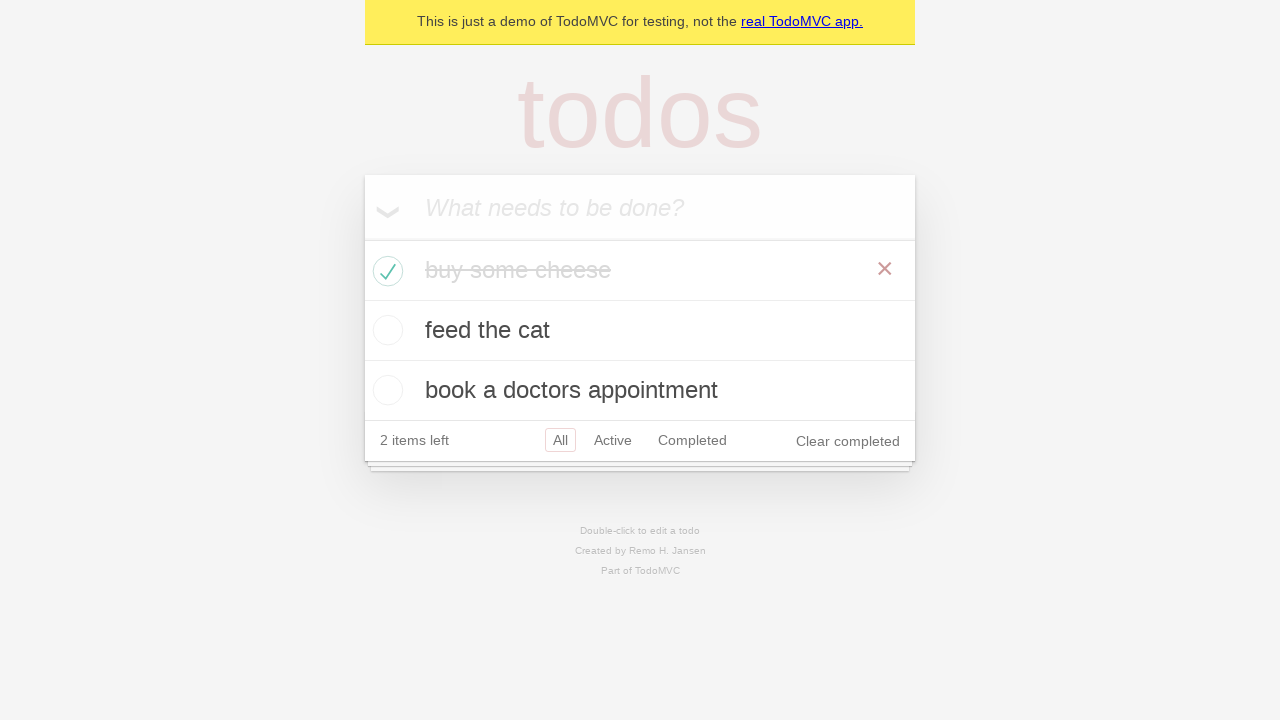